Fills out a practice registration form with personal details including name, email, gender, phone number, date of birth, subjects, hobbies, file upload, address, and state/city selection, then verifies the submitted data in a confirmation modal.

Starting URL: https://demoqa.com/automation-practice-form

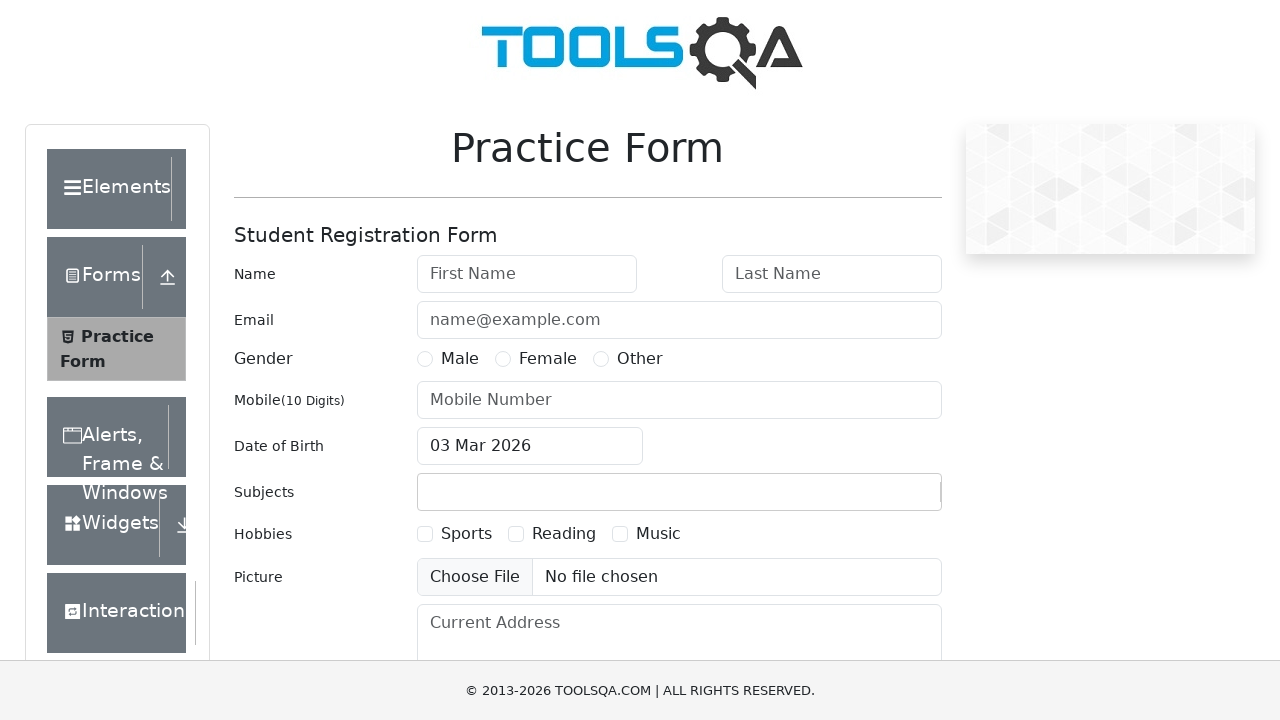

Removed fixed banner element
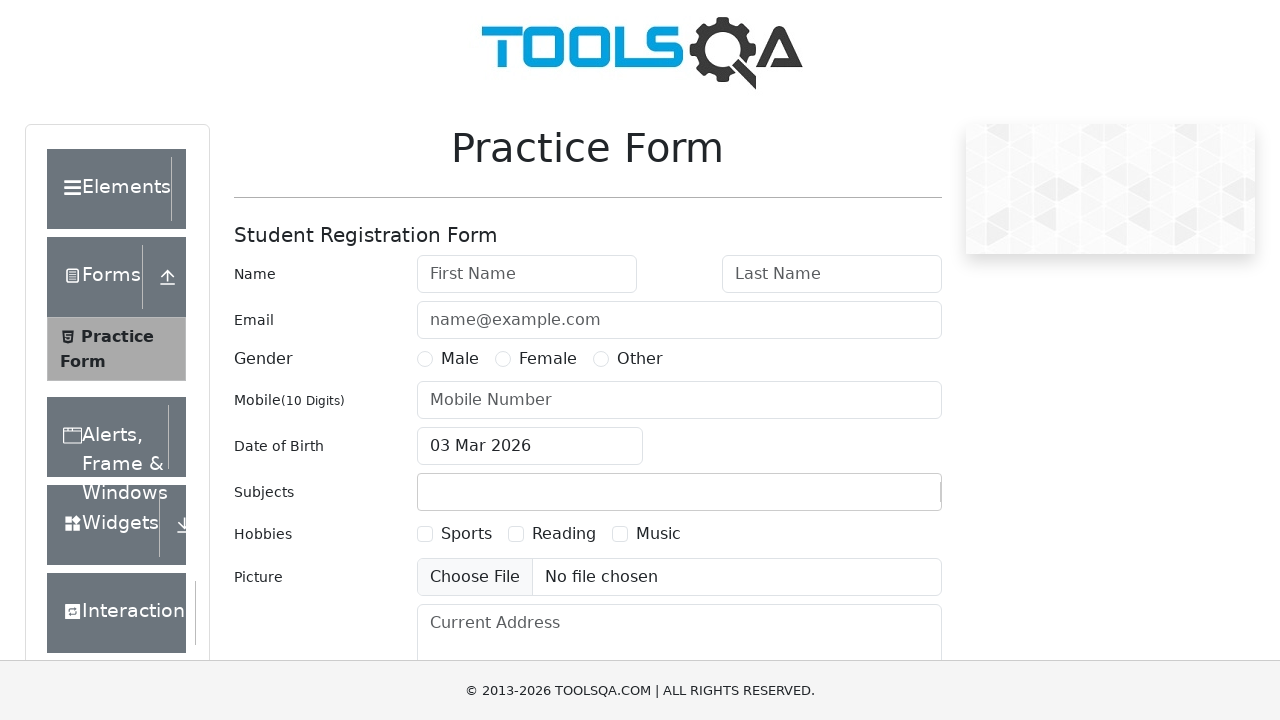

Removed footer element
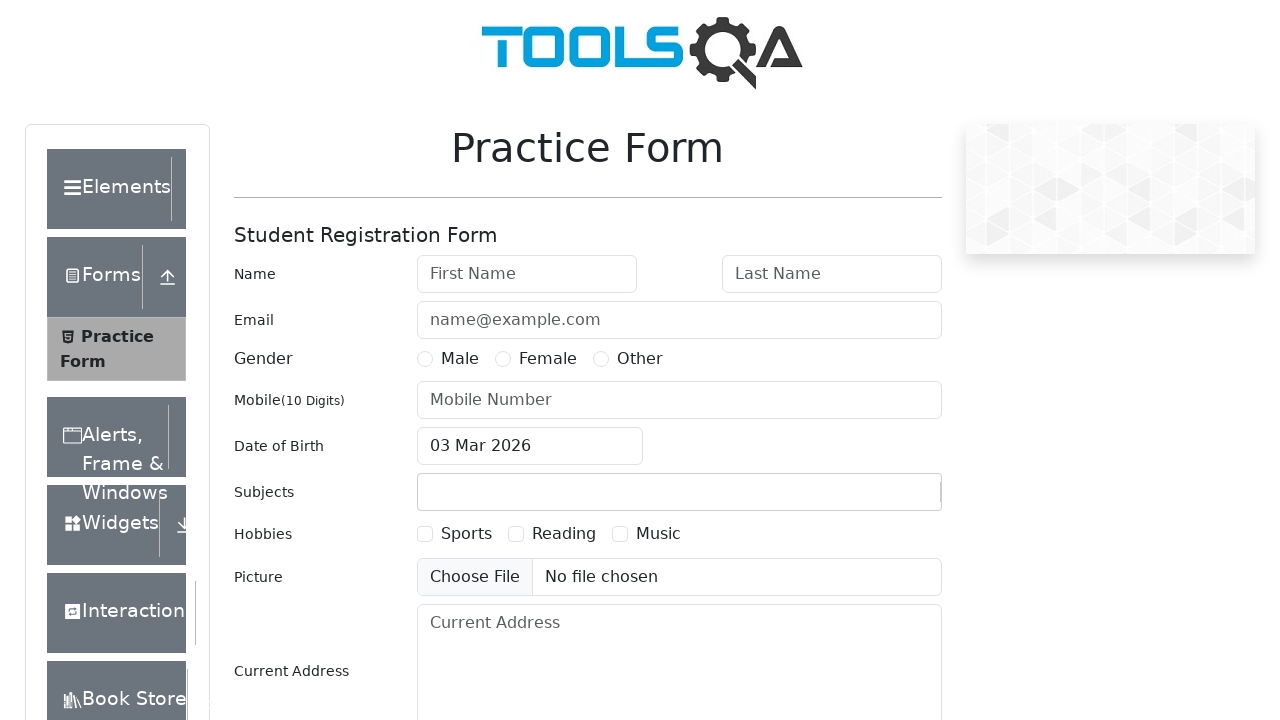

Filled first name field with 'Basil' on #firstName
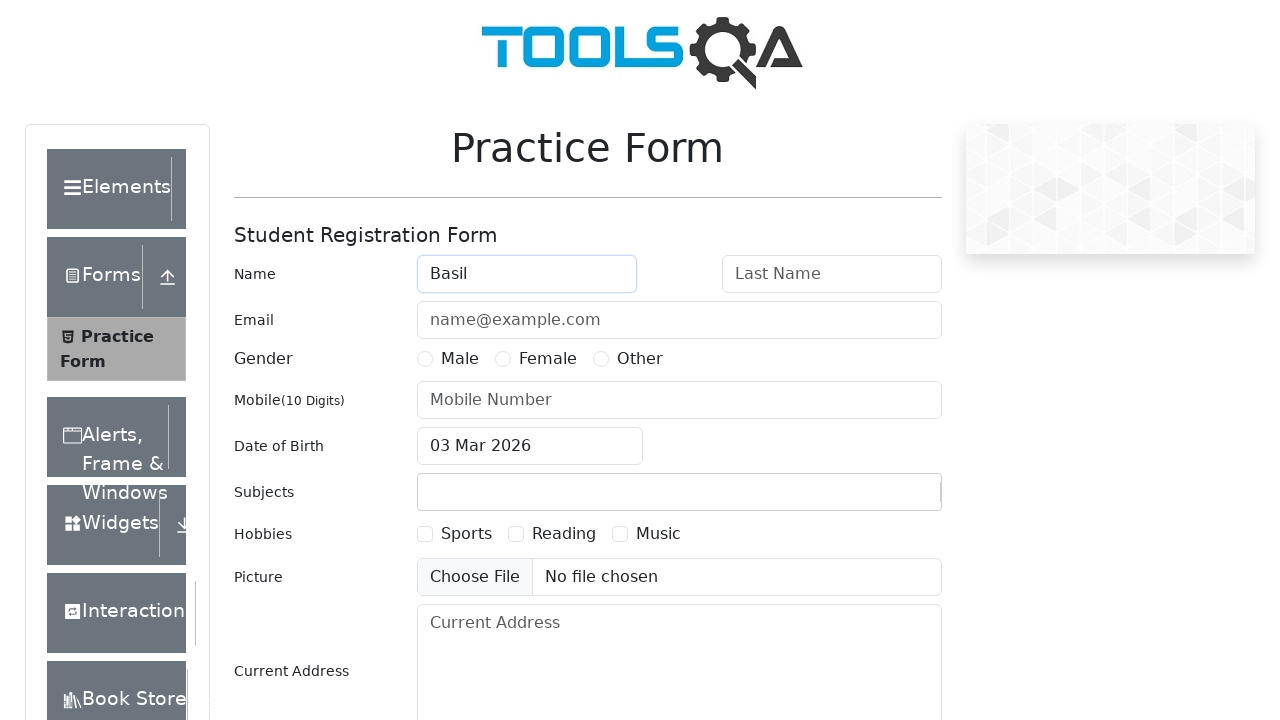

Filled last name field with 'Pupkin' on #lastName
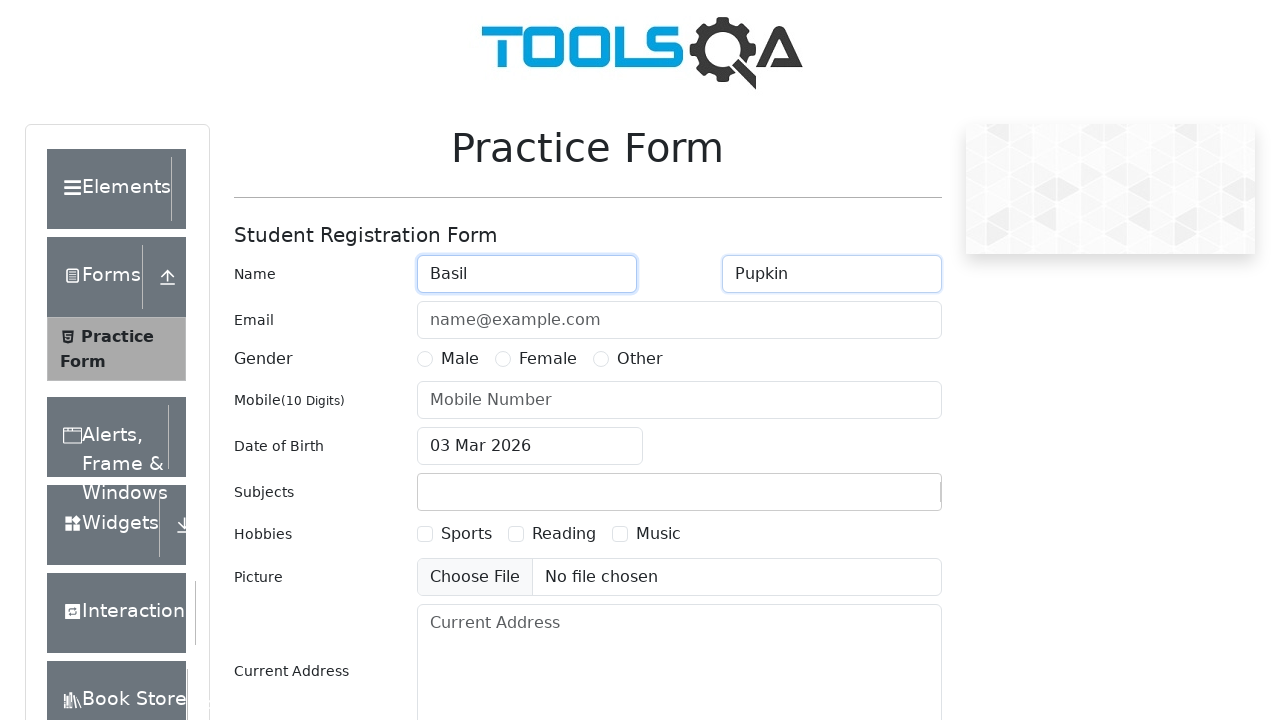

Filled email field with 'pupkin@basil.com' on #userEmail
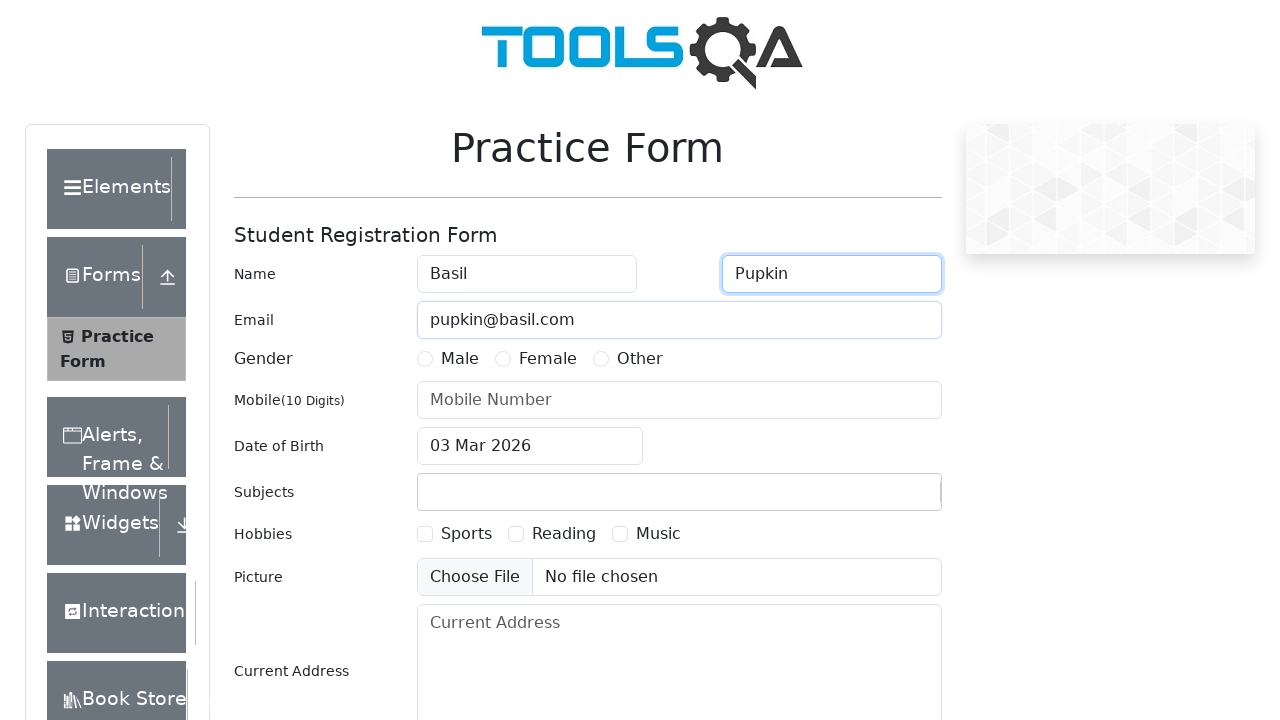

Selected 'Male' gender option at (460, 359) on label:has-text('Male')
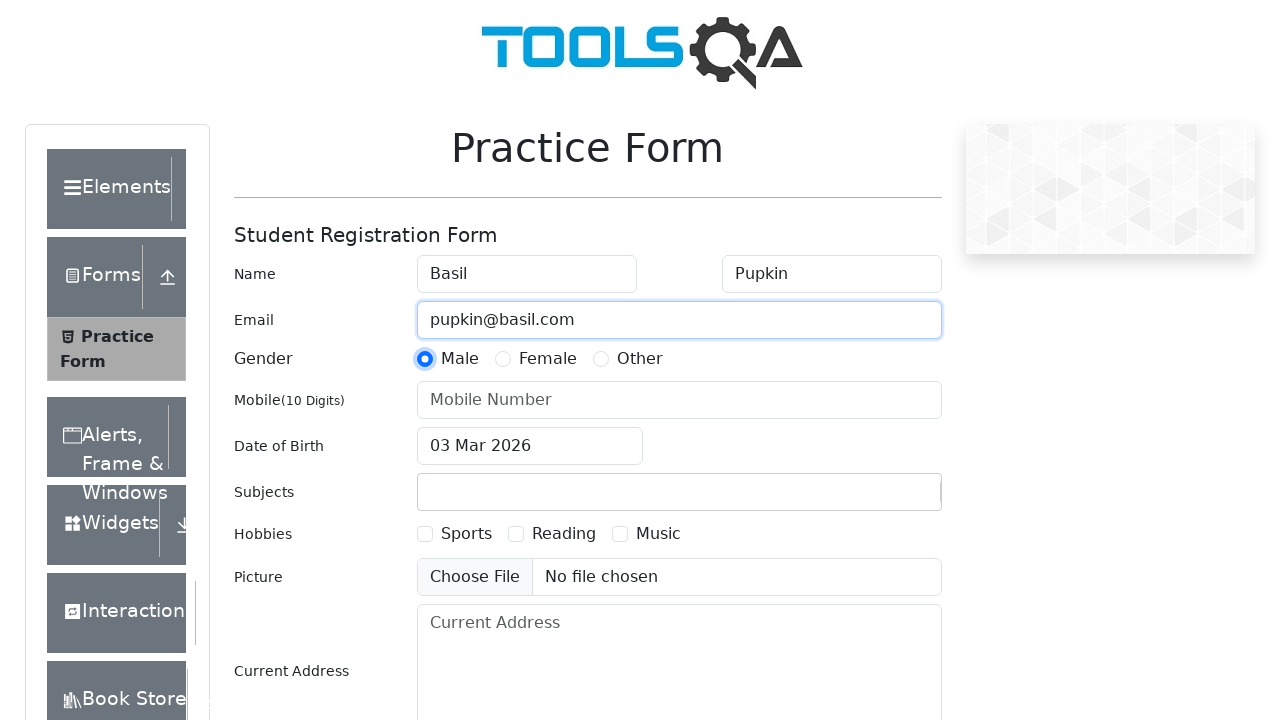

Filled phone number field with '0441234567' on #userNumber
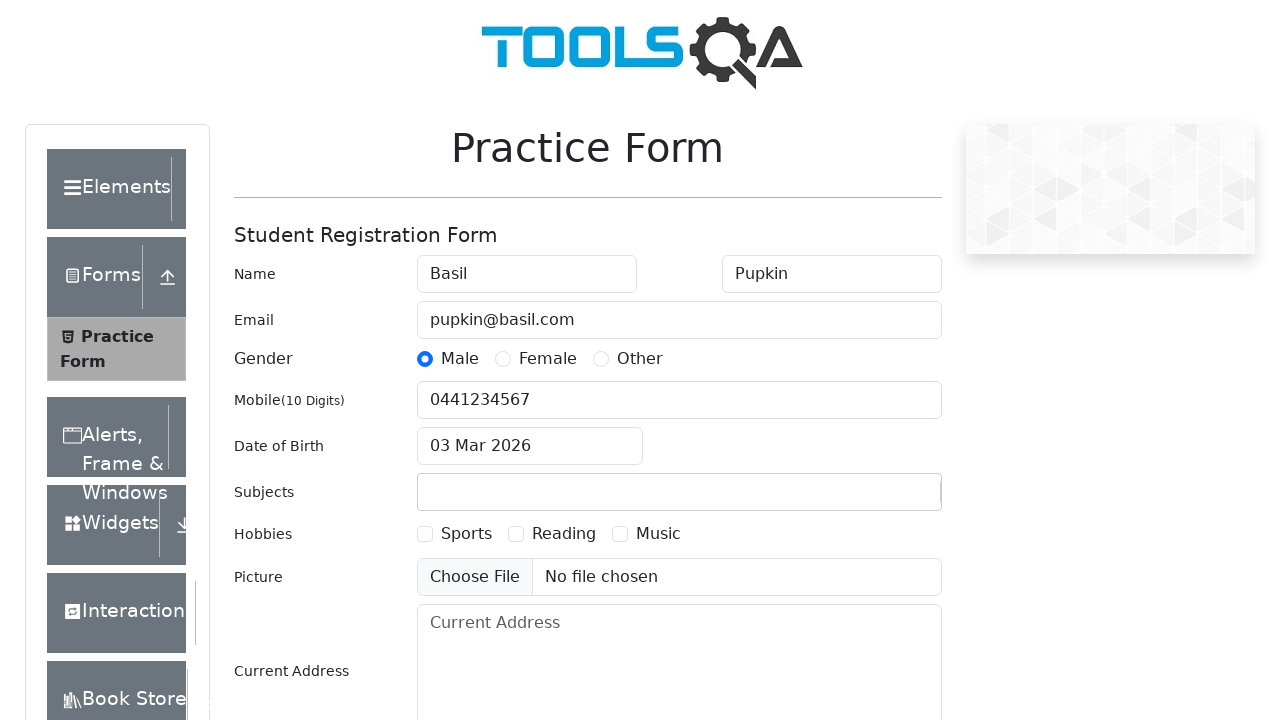

Clicked date of birth input field to open date picker at (530, 446) on #dateOfBirthInput
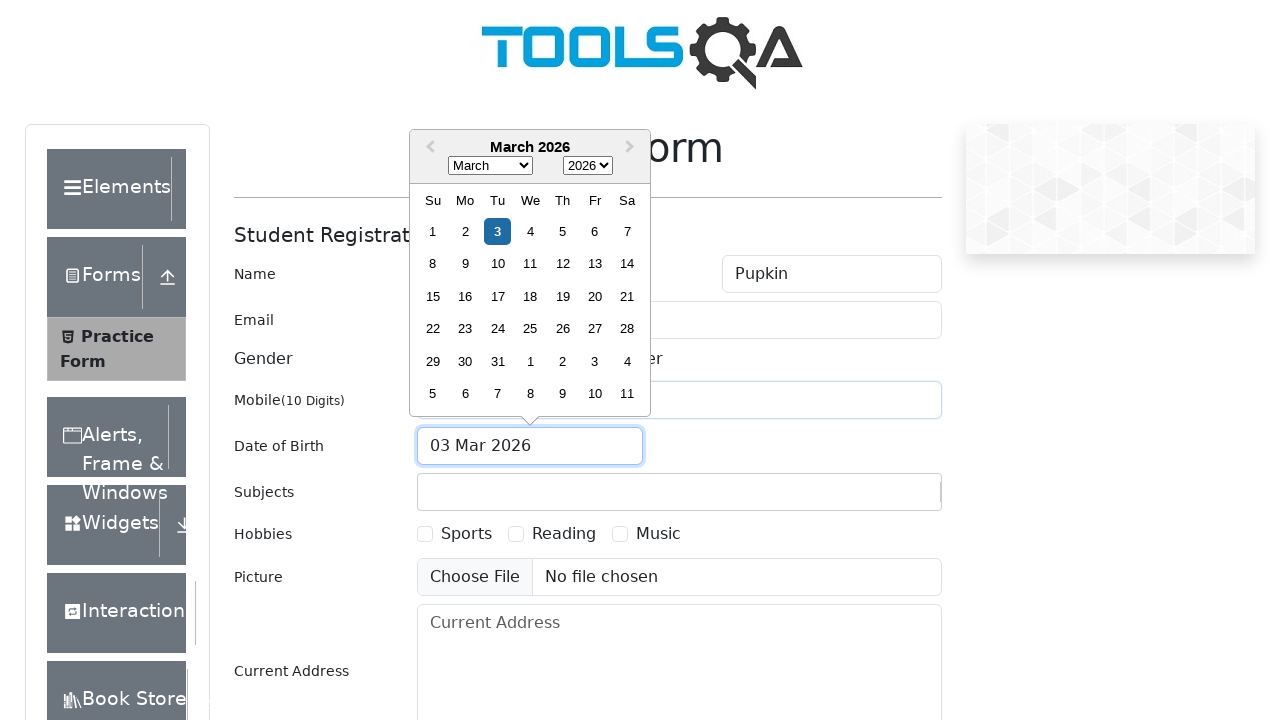

Selected February (month 1) in date picker on .react-datepicker__month-select
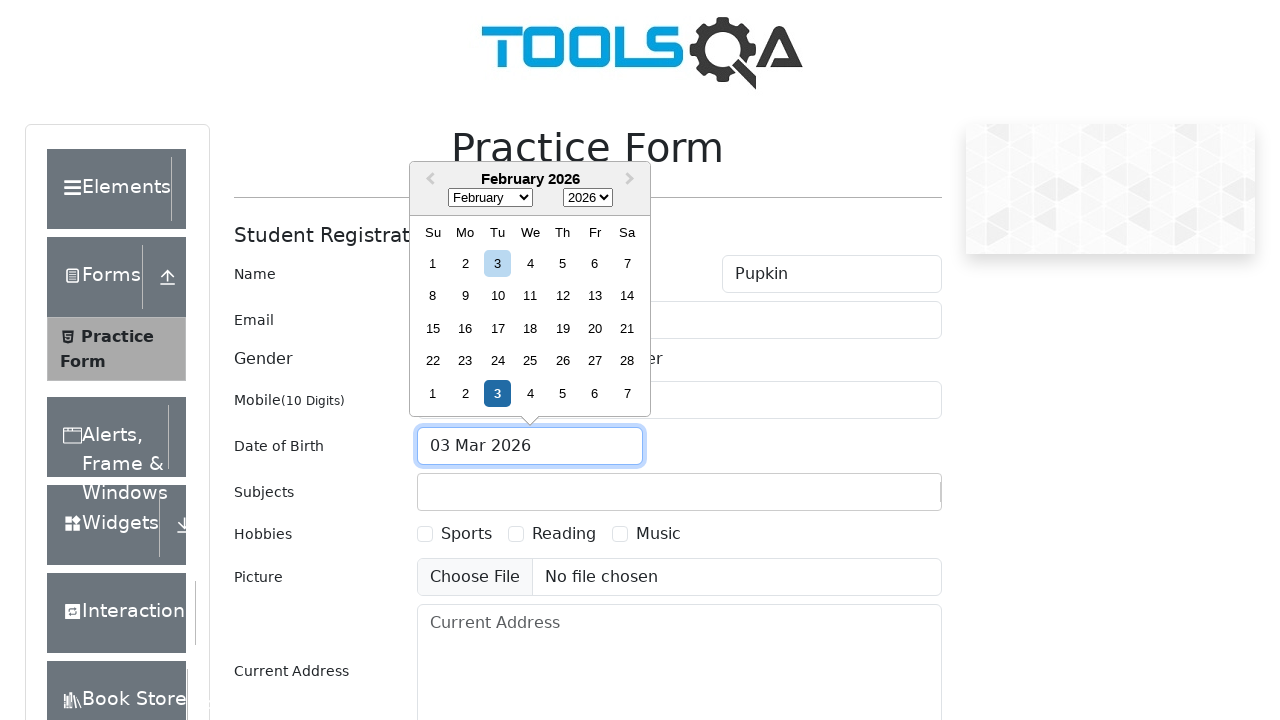

Selected year 1982 in date picker on .react-datepicker__year-select
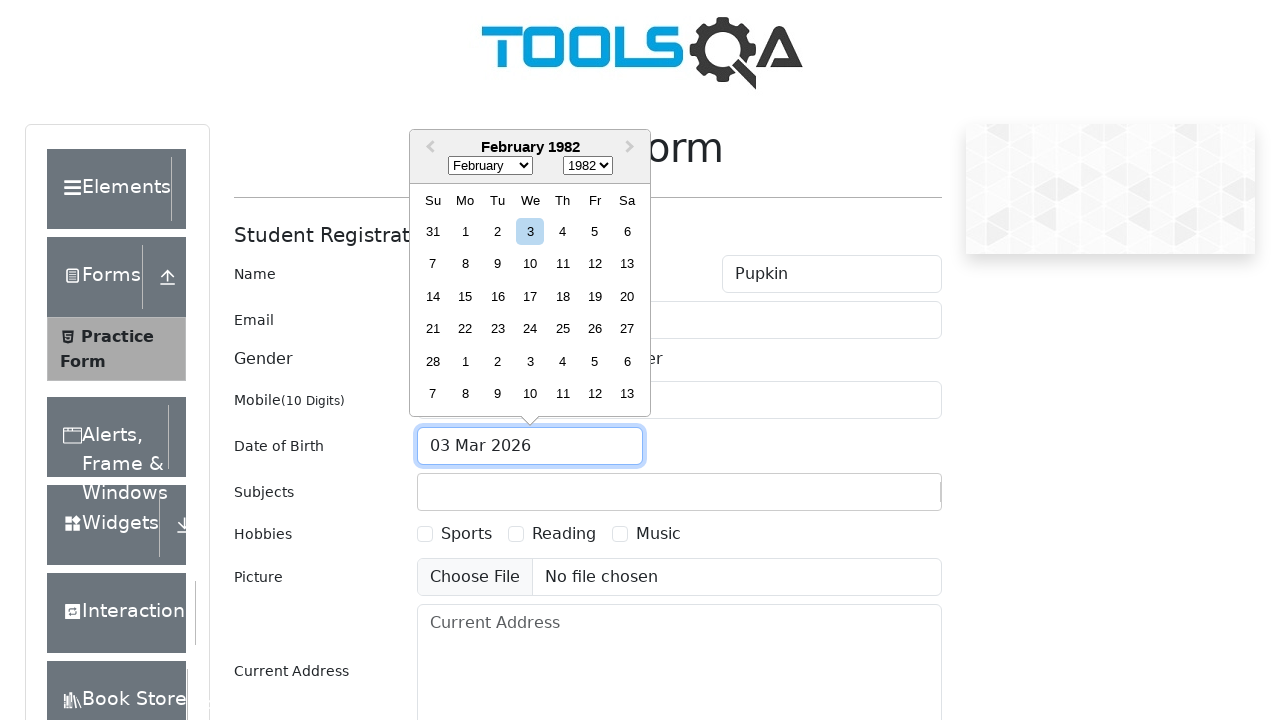

Selected day 6 in date picker (February 6, 1982) at (627, 231) on .react-datepicker__day--006:not(.react-datepicker__day--outside-month)
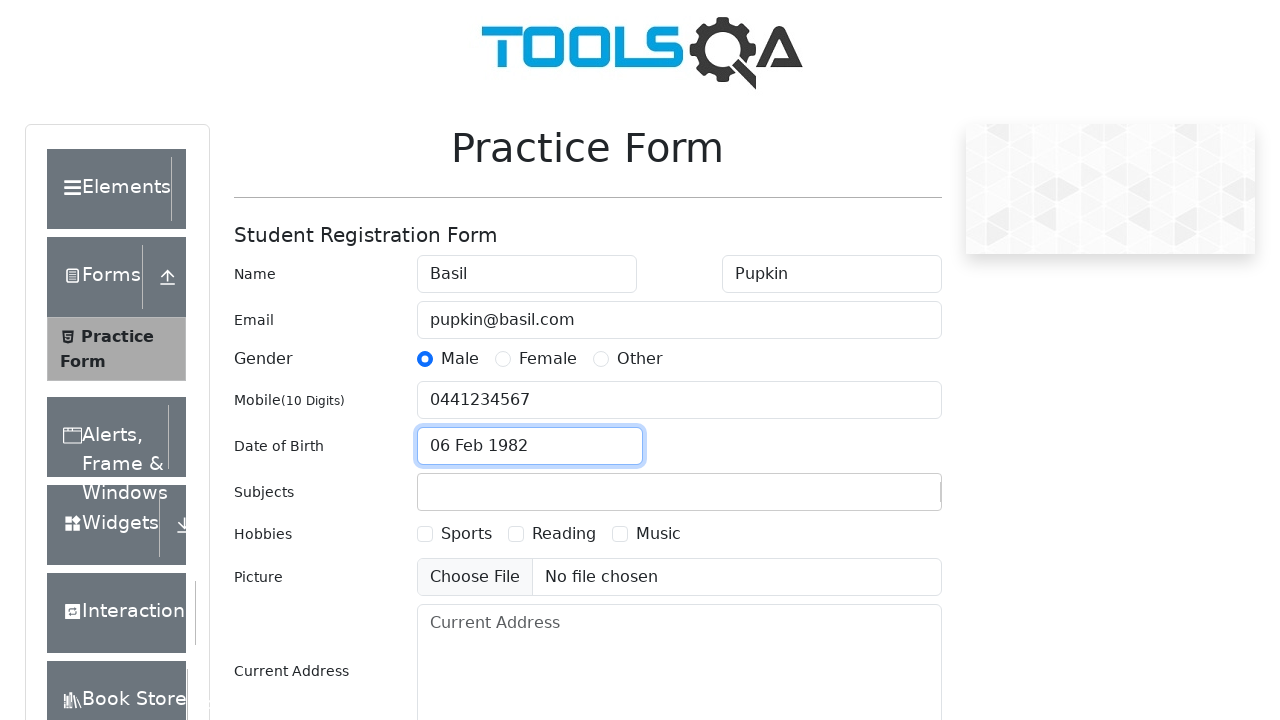

Typed 'Bio' in subjects input field on #subjectsInput
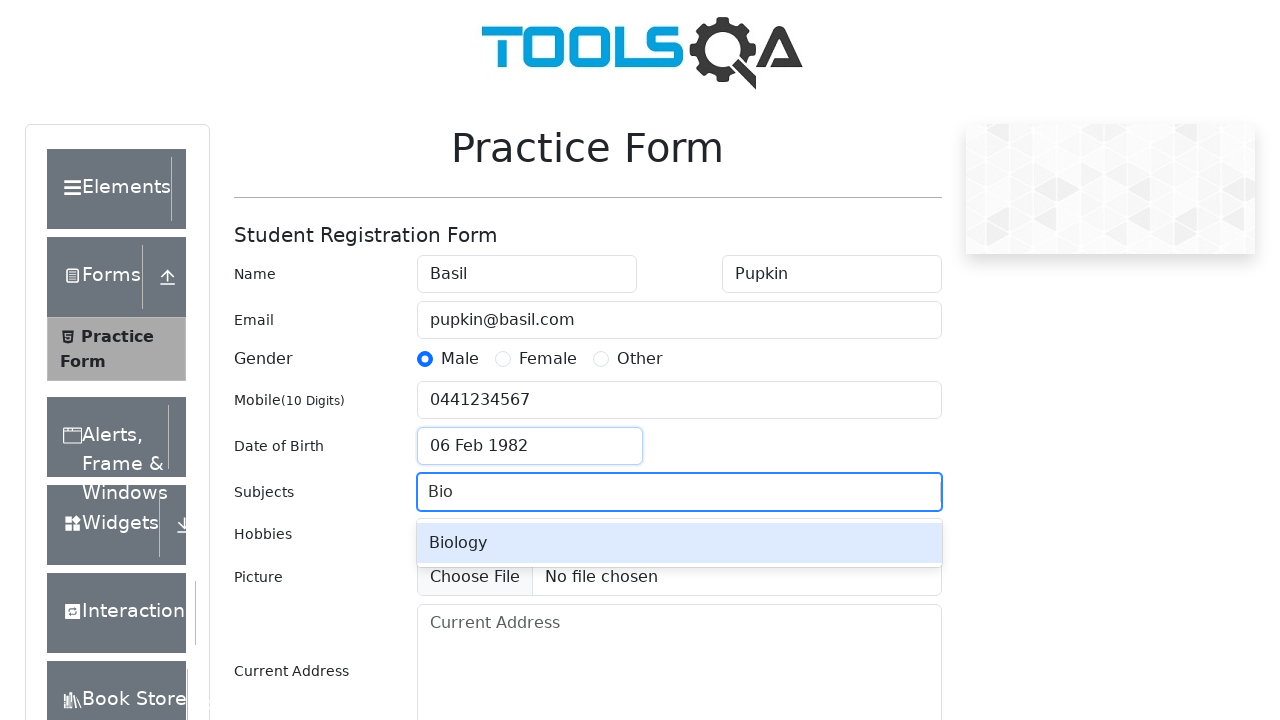

Selected 'Biology' from autocomplete suggestions at (679, 543) on .subjects-auto-complete__option:has-text('Biology')
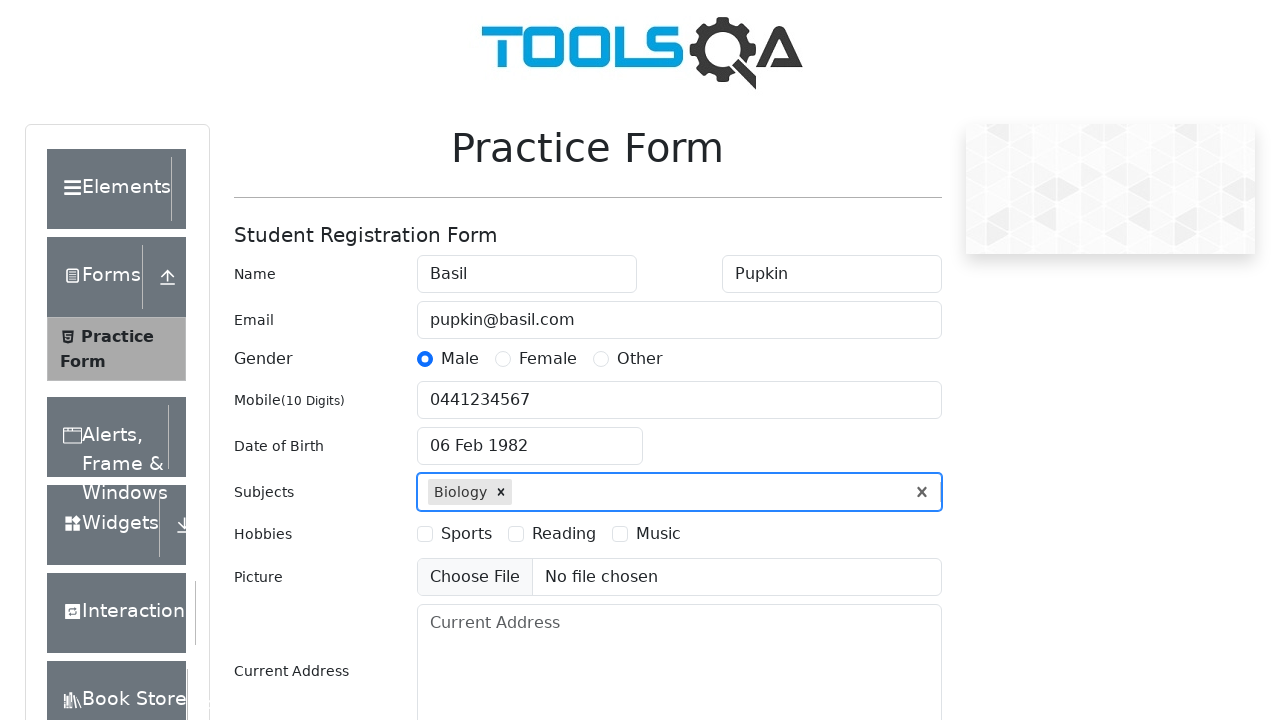

Selected 'Sports' hobby at (466, 534) on #hobbiesWrapper label:has-text('Sports')
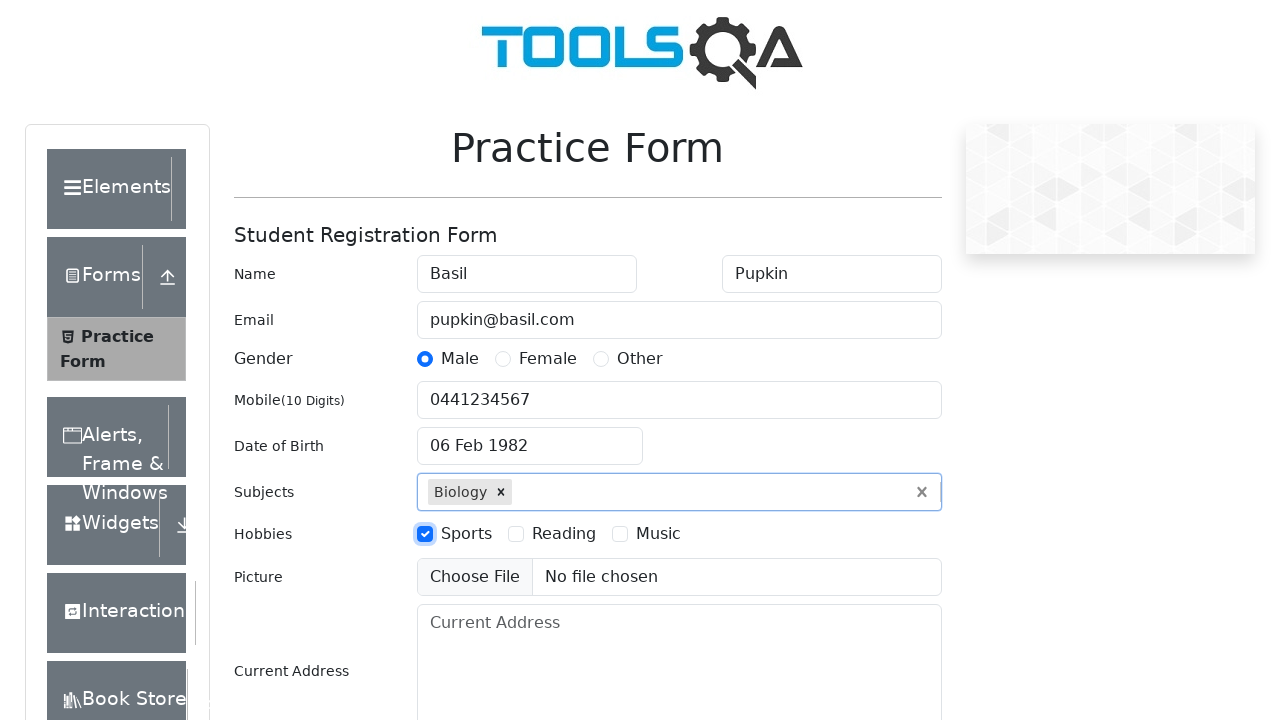

Selected 'Reading' hobby at (564, 534) on #hobbiesWrapper label:has-text('Reading')
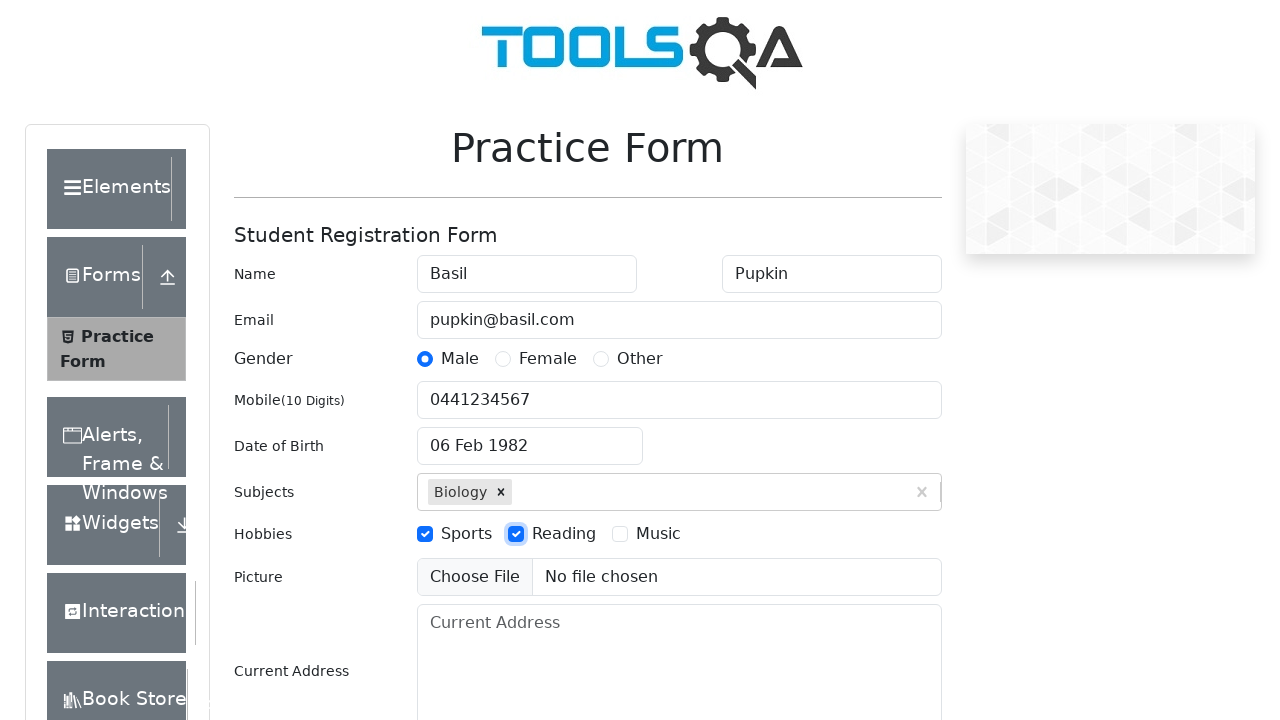

Selected 'Music' hobby at (658, 534) on #hobbiesWrapper label:has-text('Music')
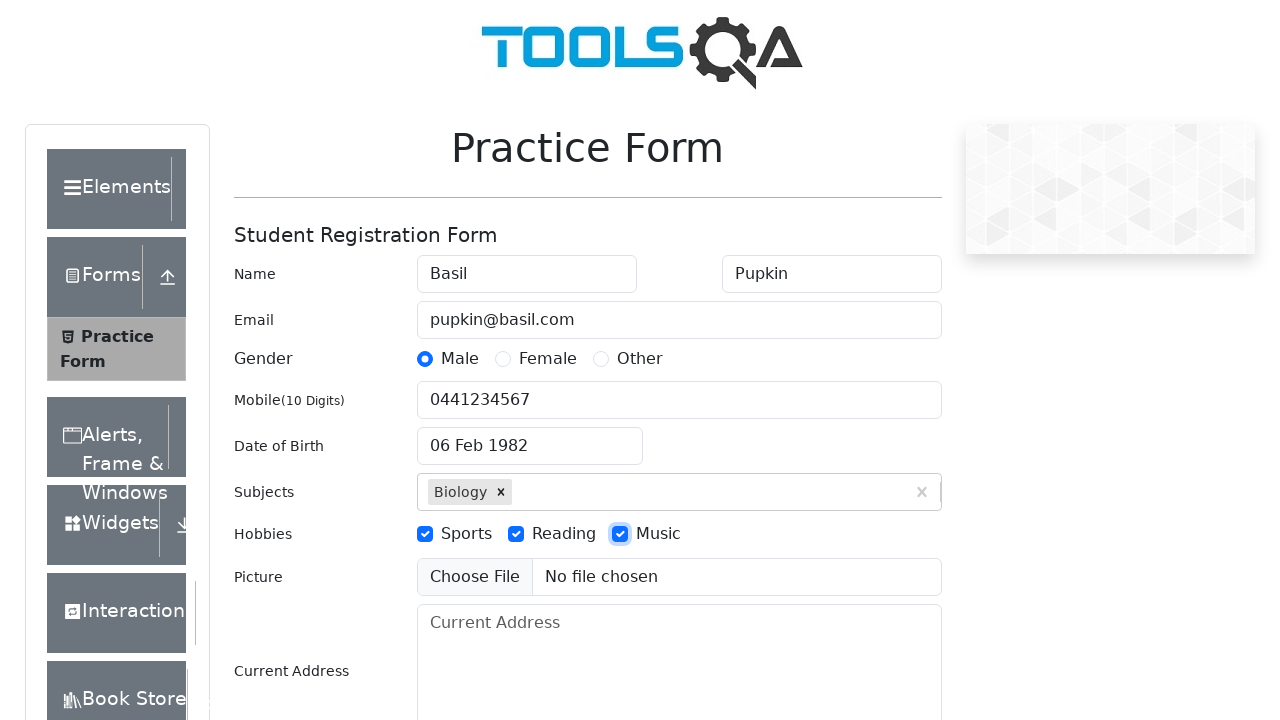

Filled address field with 'Площадь Пушкина, пр-д Калатушкина, 6' on #currentAddress
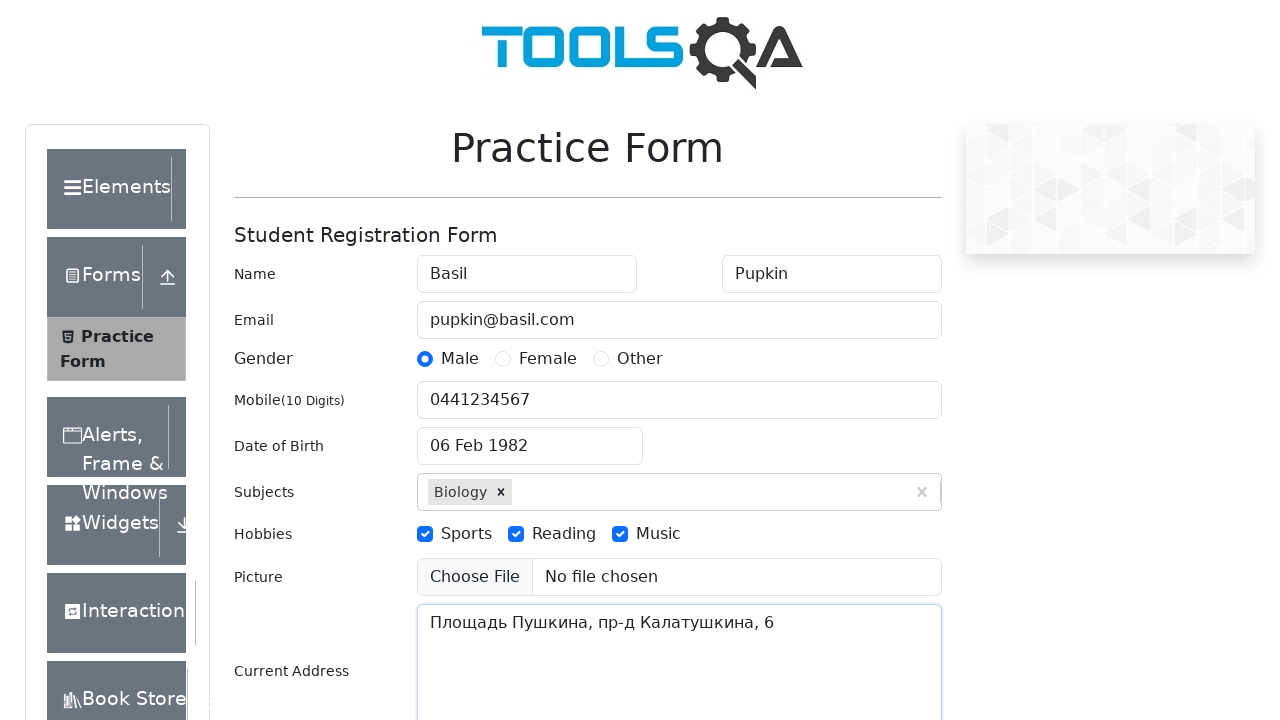

Clicked state dropdown to open options at (527, 437) on #state
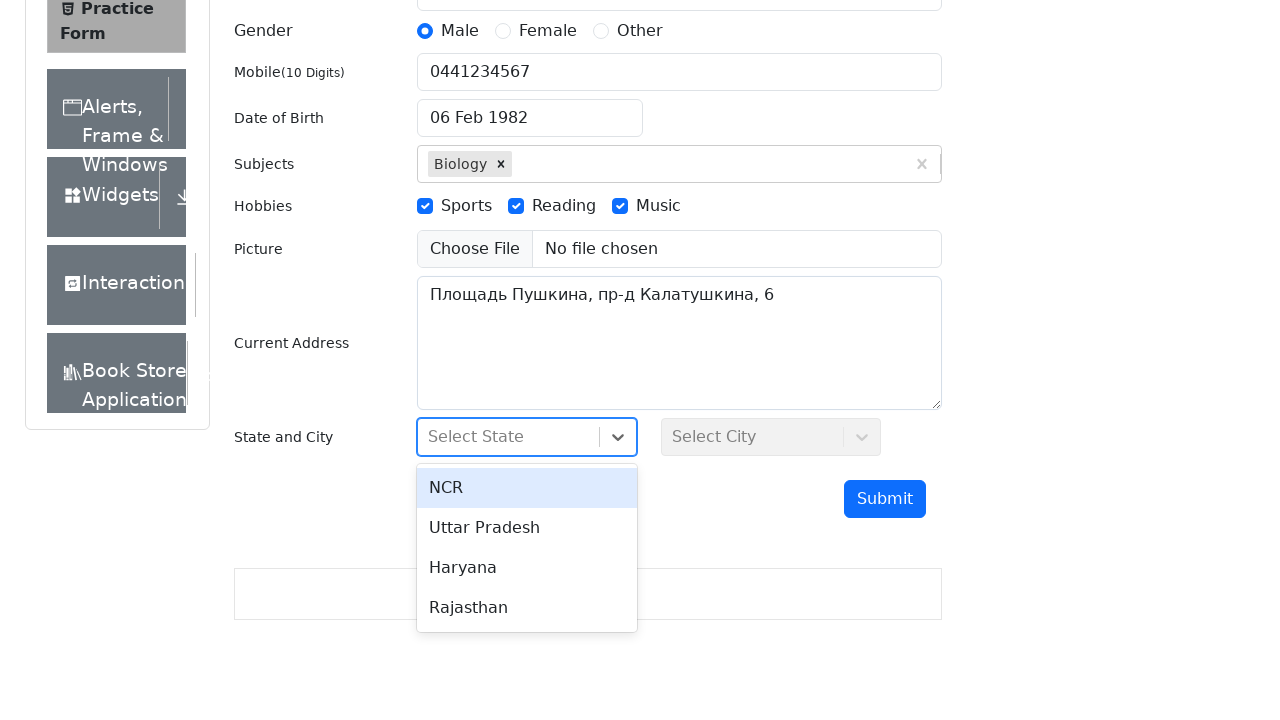

Selected 'Haryana' from state dropdown at (527, 568) on div[class*='-option']:has-text('Haryana')
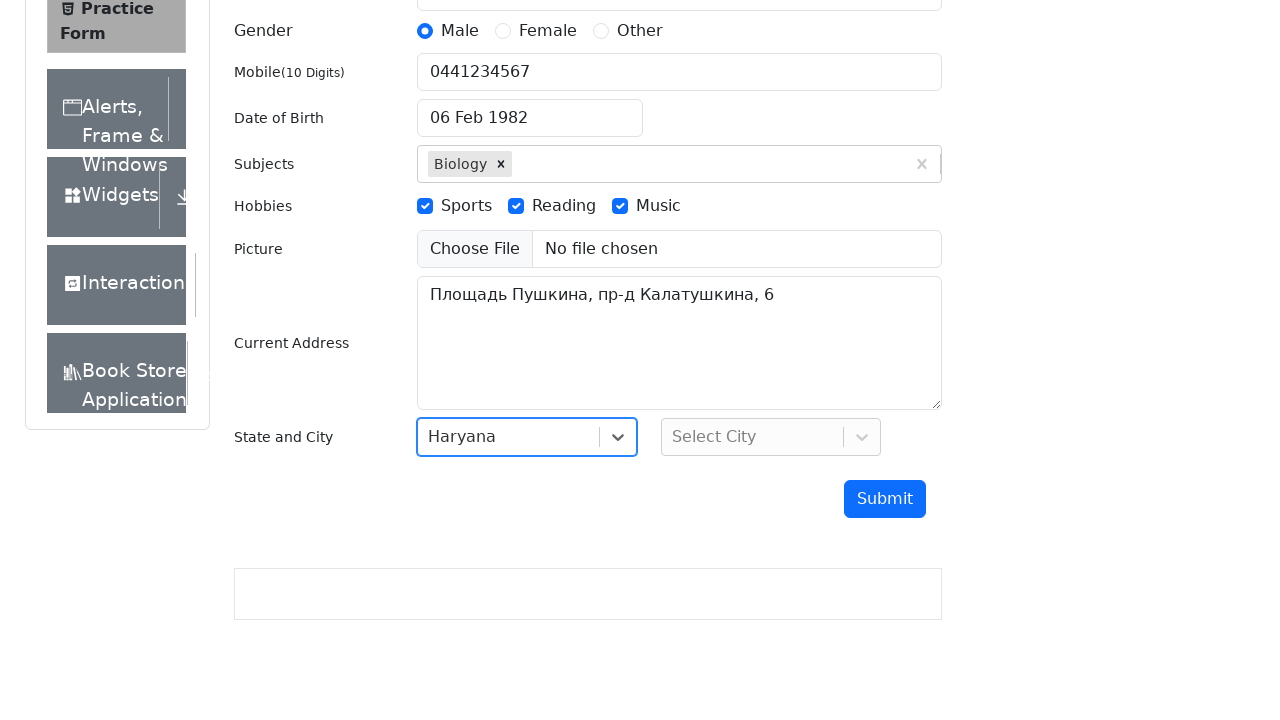

Clicked city dropdown to open options at (771, 437) on #city
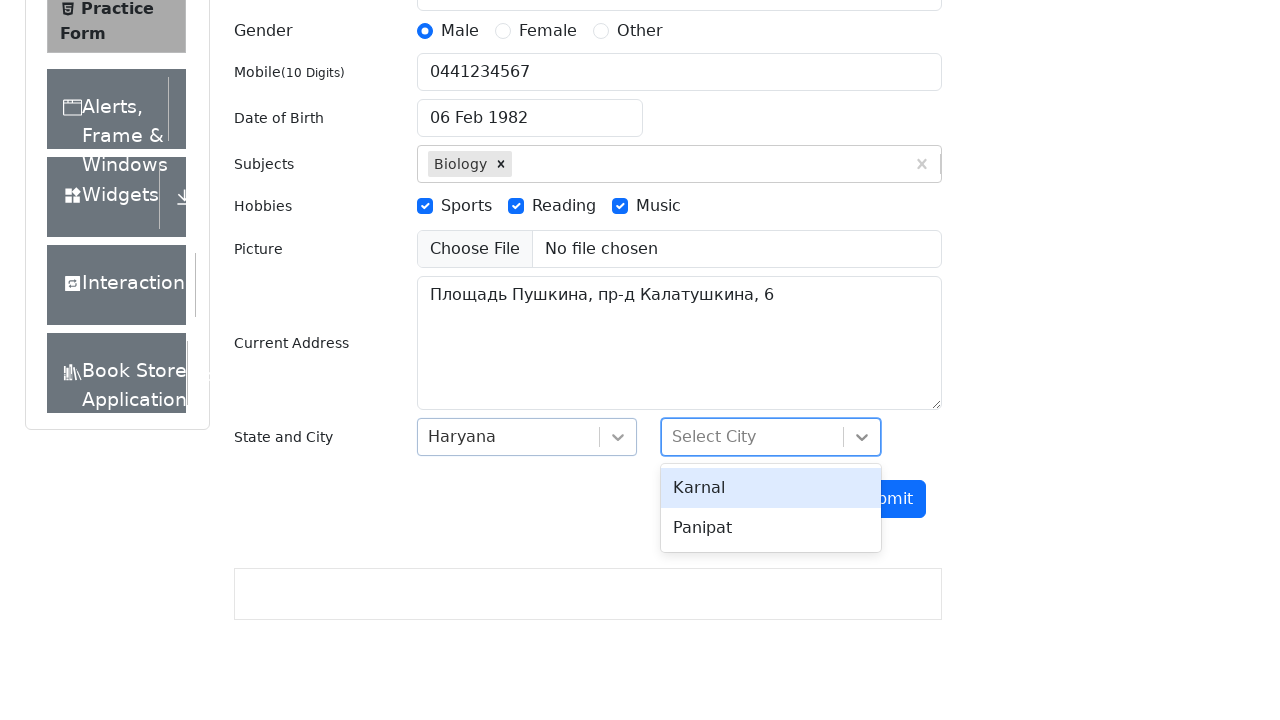

Selected 'Karnal' from city dropdown at (771, 488) on div[class*='-option']:has-text('Karnal')
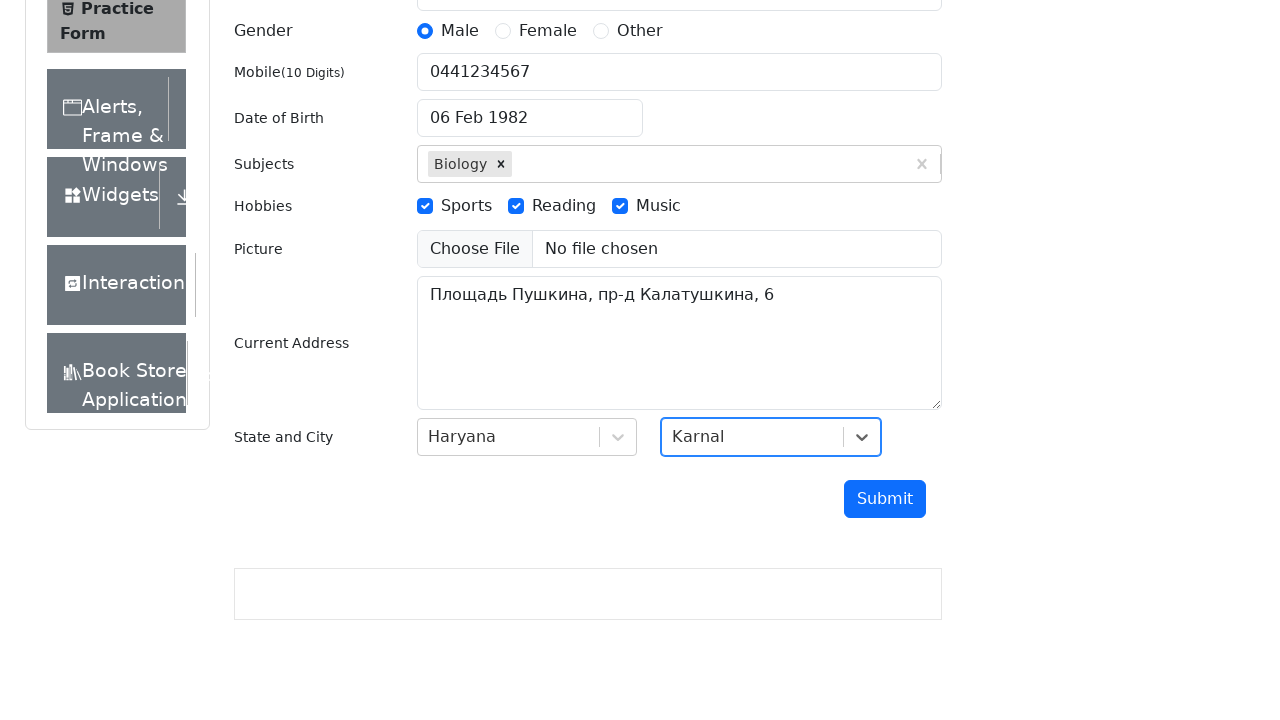

Clicked submit button to submit the registration form at (885, 499) on #submit
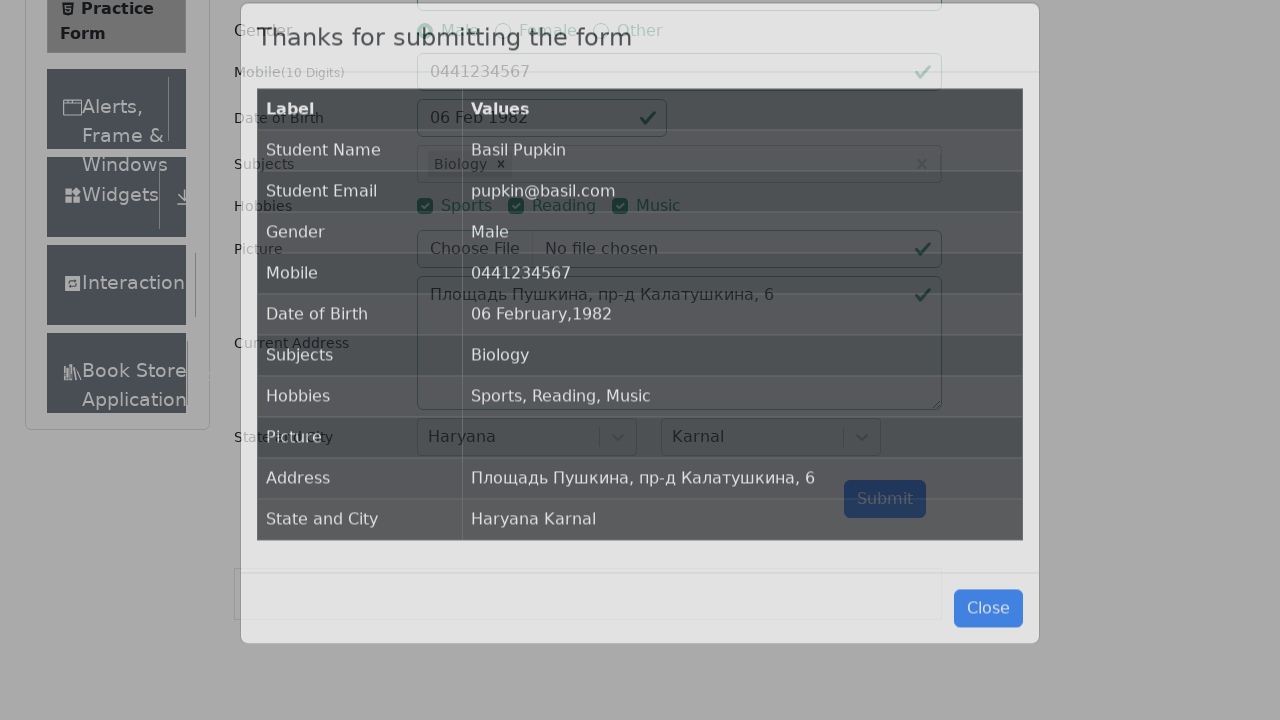

Confirmation modal appeared with submitted data
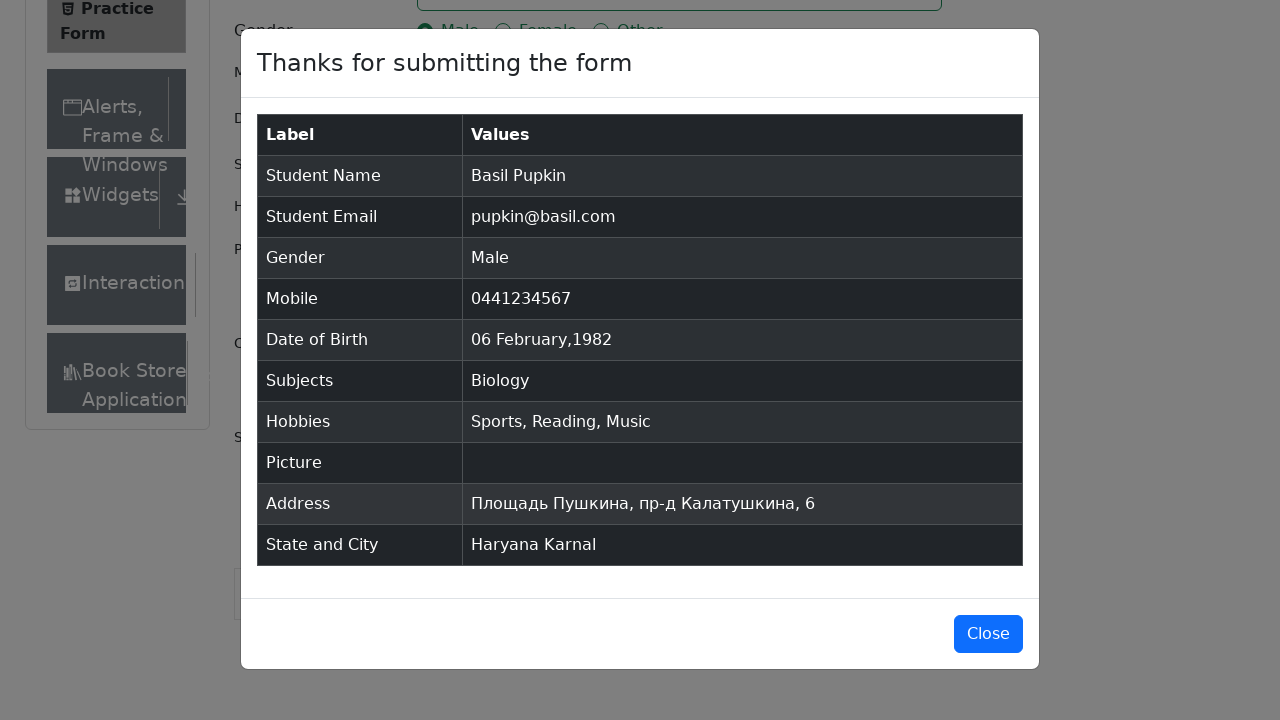

Verified that submitted data table is displayed in confirmation modal
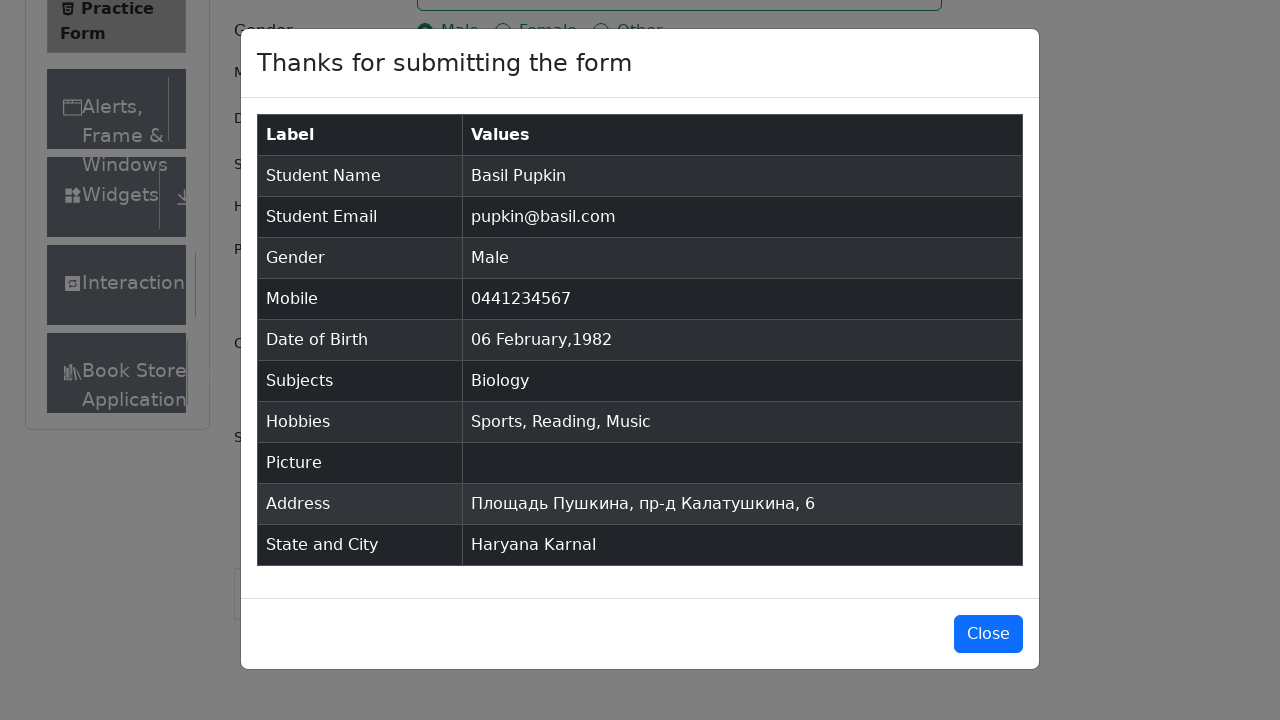

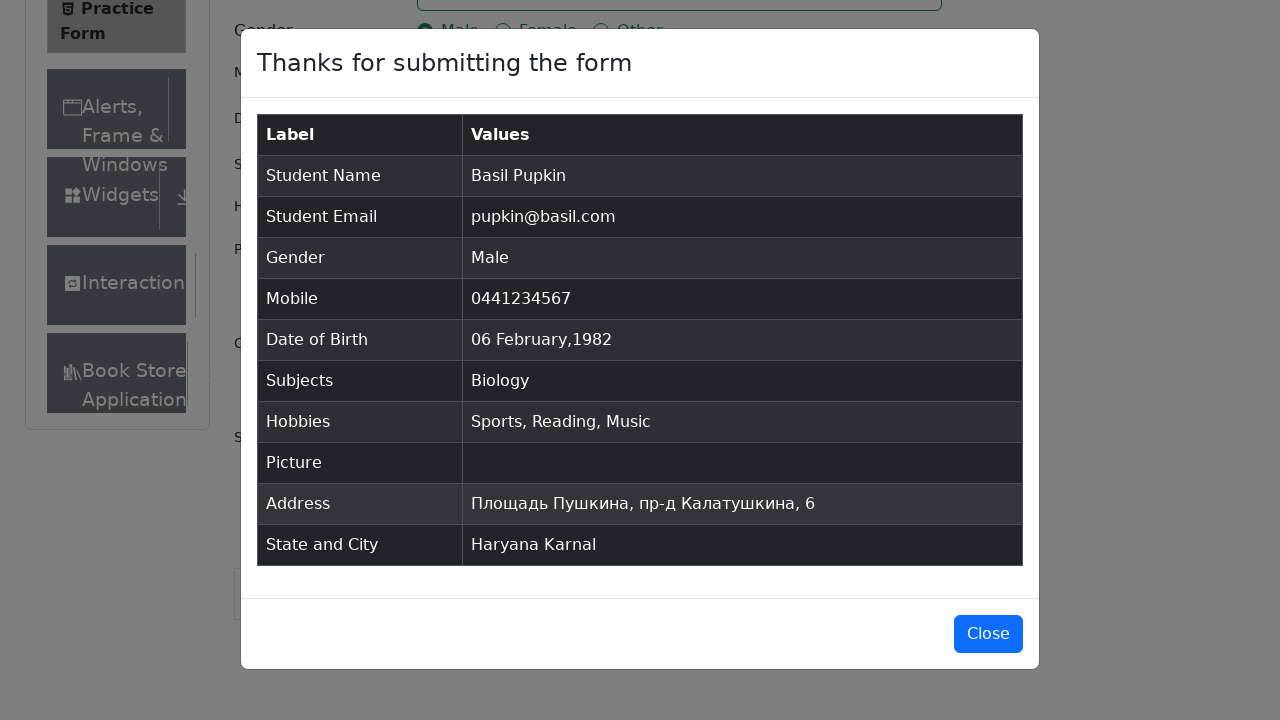